Tests JavaScript alert handling by triggering confirmation dialogs and accepting/dismissing them

Starting URL: https://v1.training-support.net/selenium/javascript-alerts

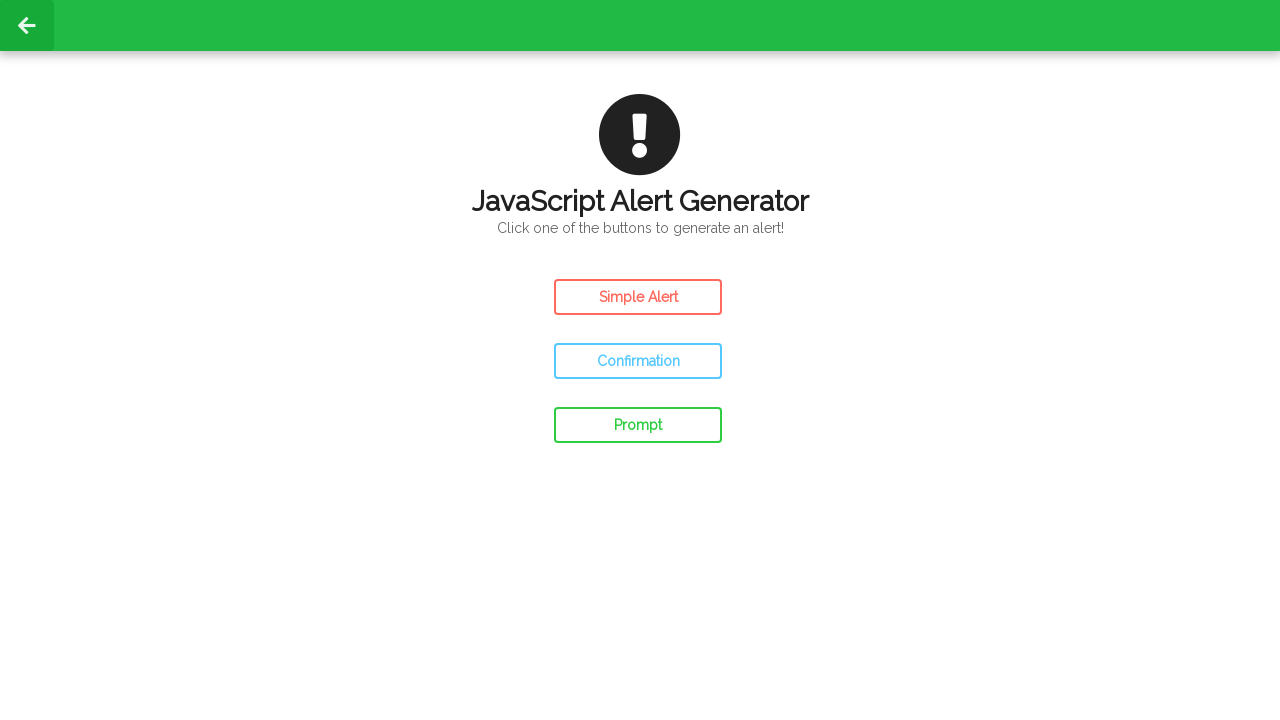

Clicked confirm button to trigger first confirmation alert at (638, 361) on #confirm
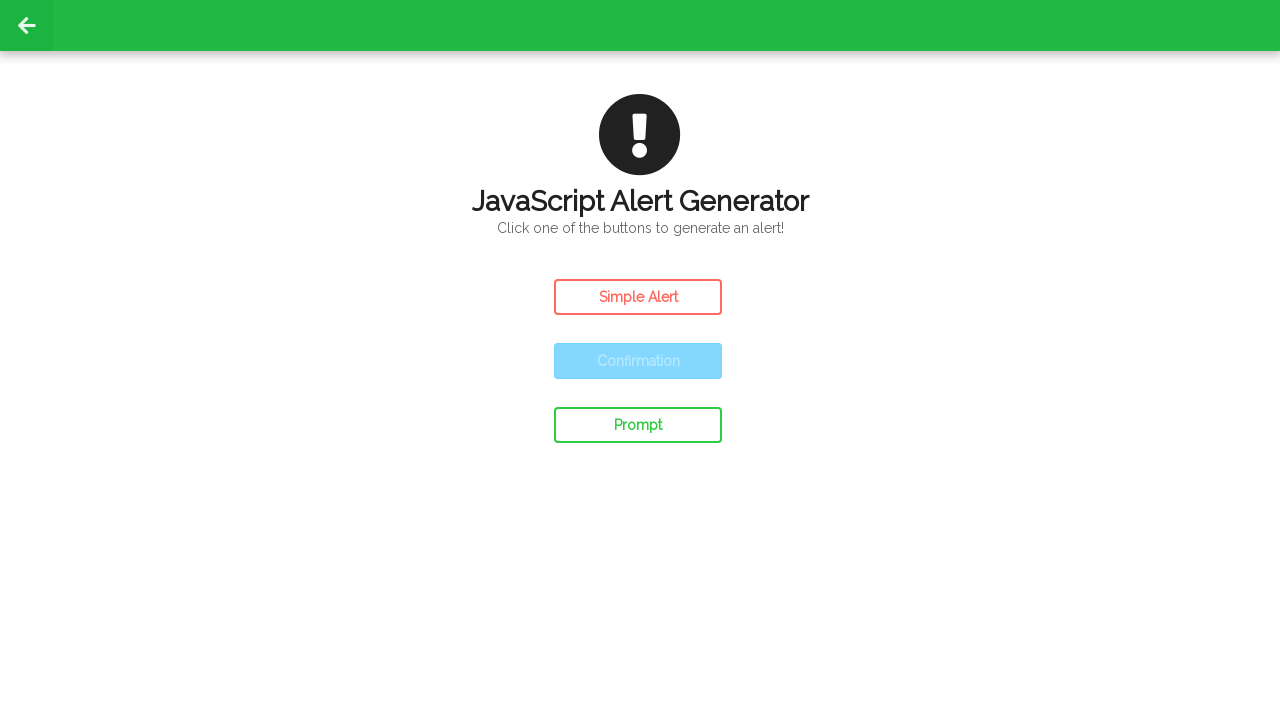

Set up dialog handler to accept alerts
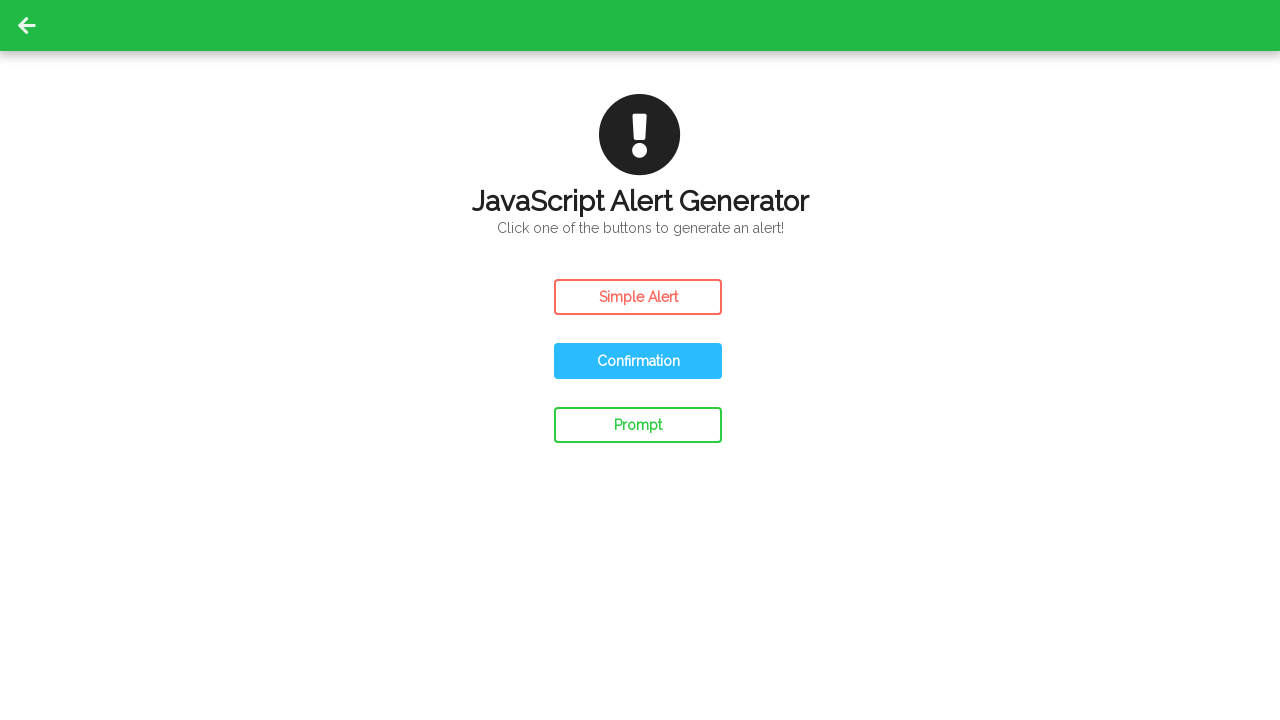

Waited 500ms for first dialog to be handled
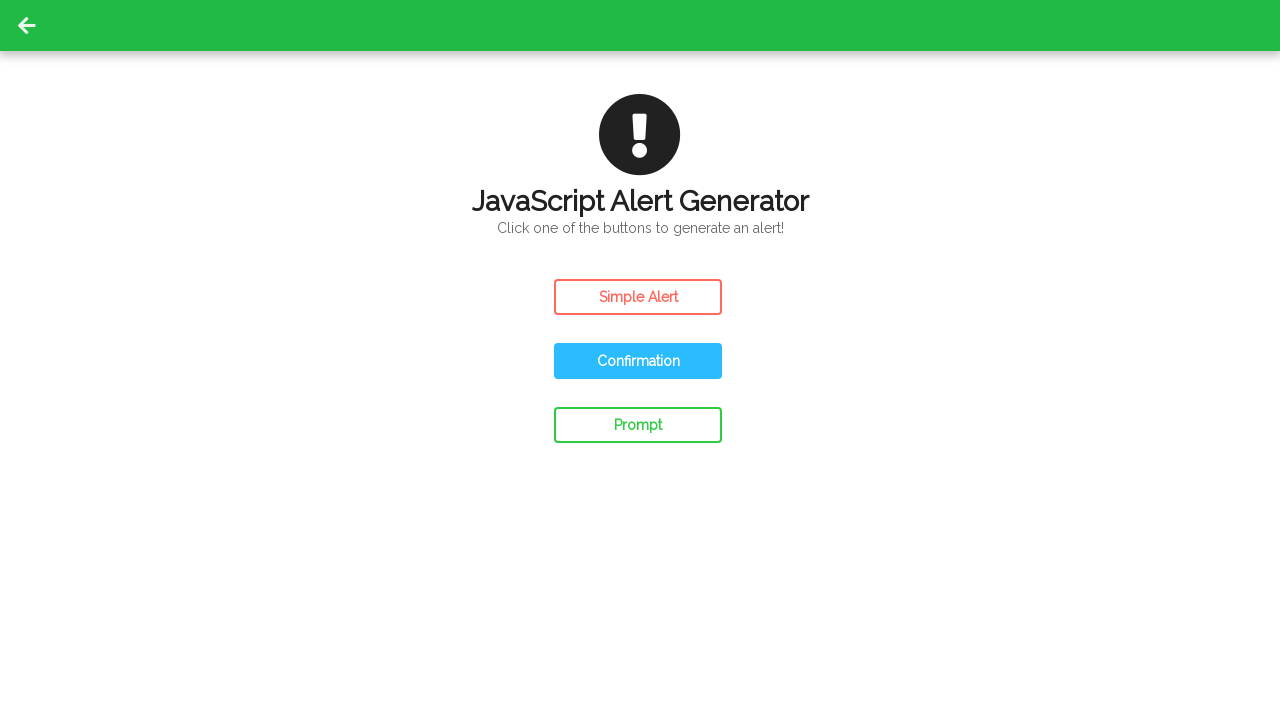

Clicked confirm button to trigger second confirmation alert at (638, 361) on #confirm
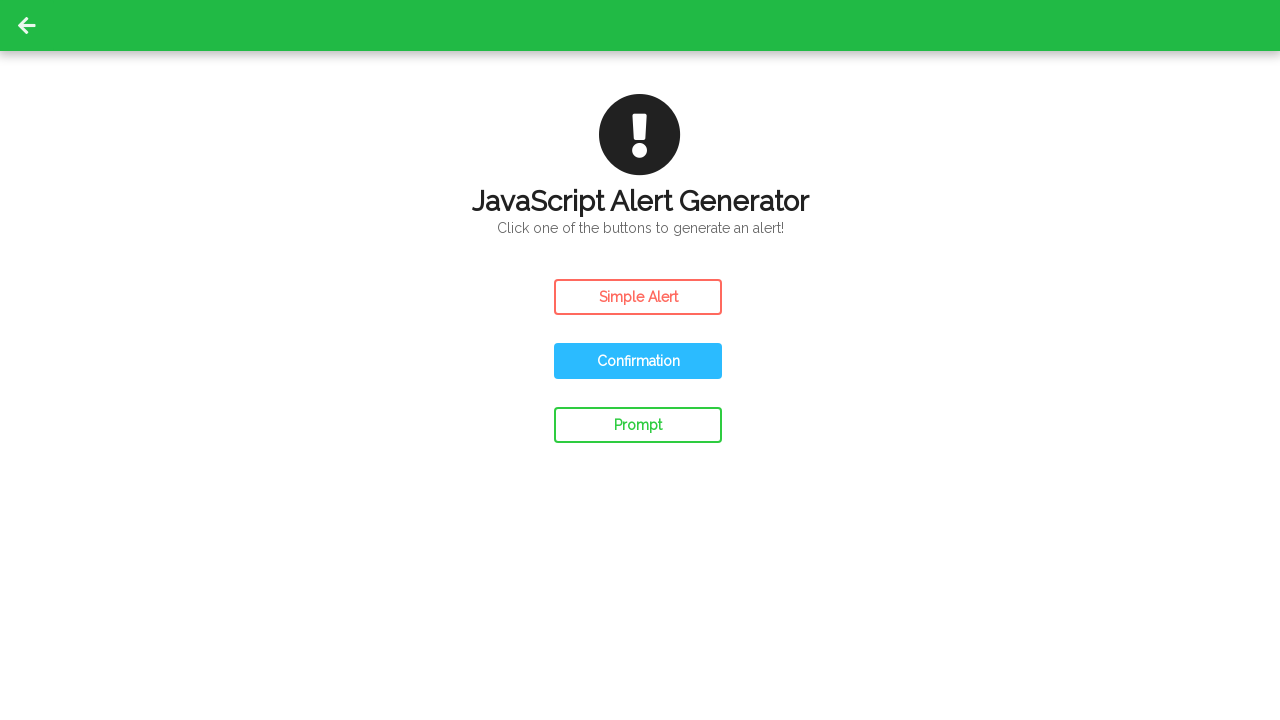

Set up one-time dialog handler to dismiss the next alert
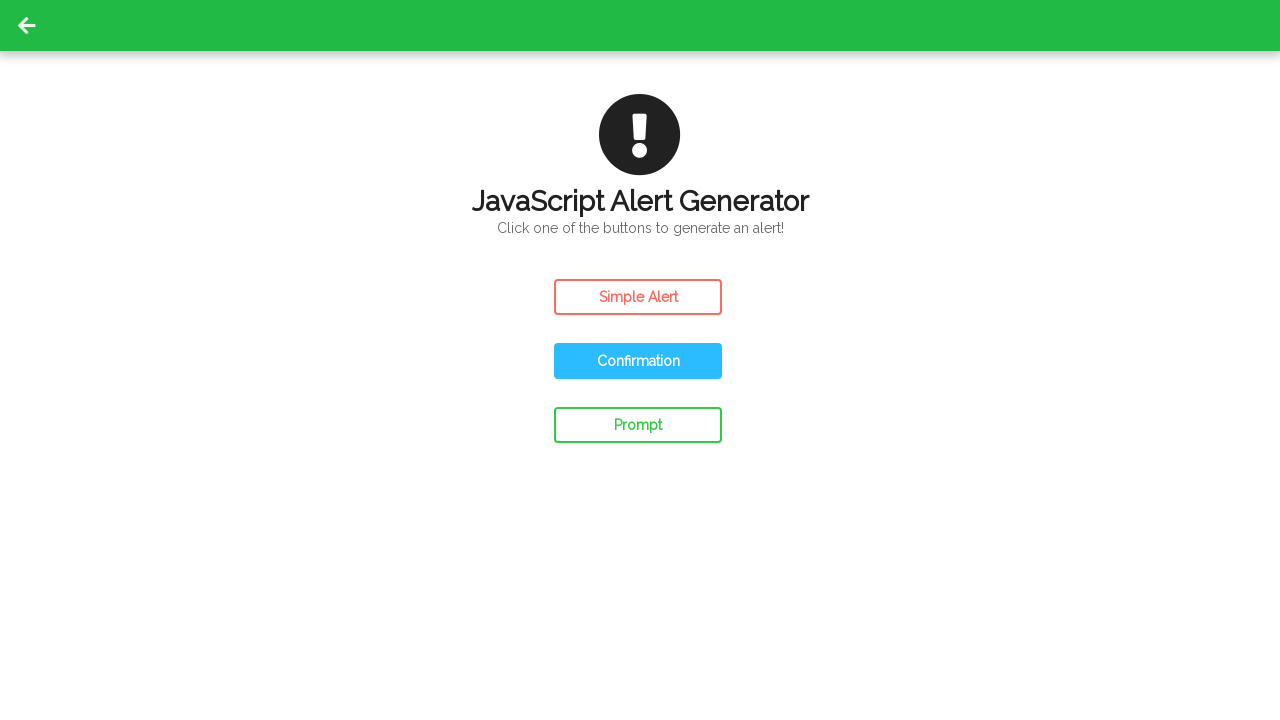

Waited 500ms for second dialog to be handled
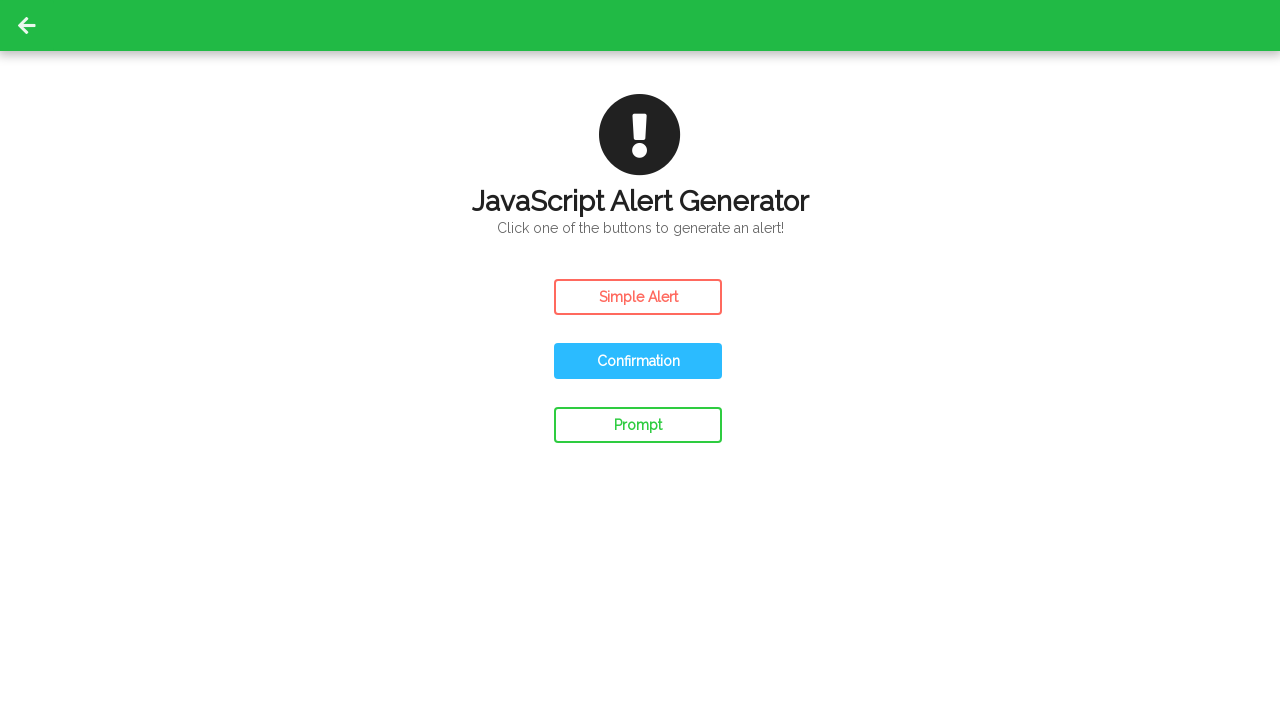

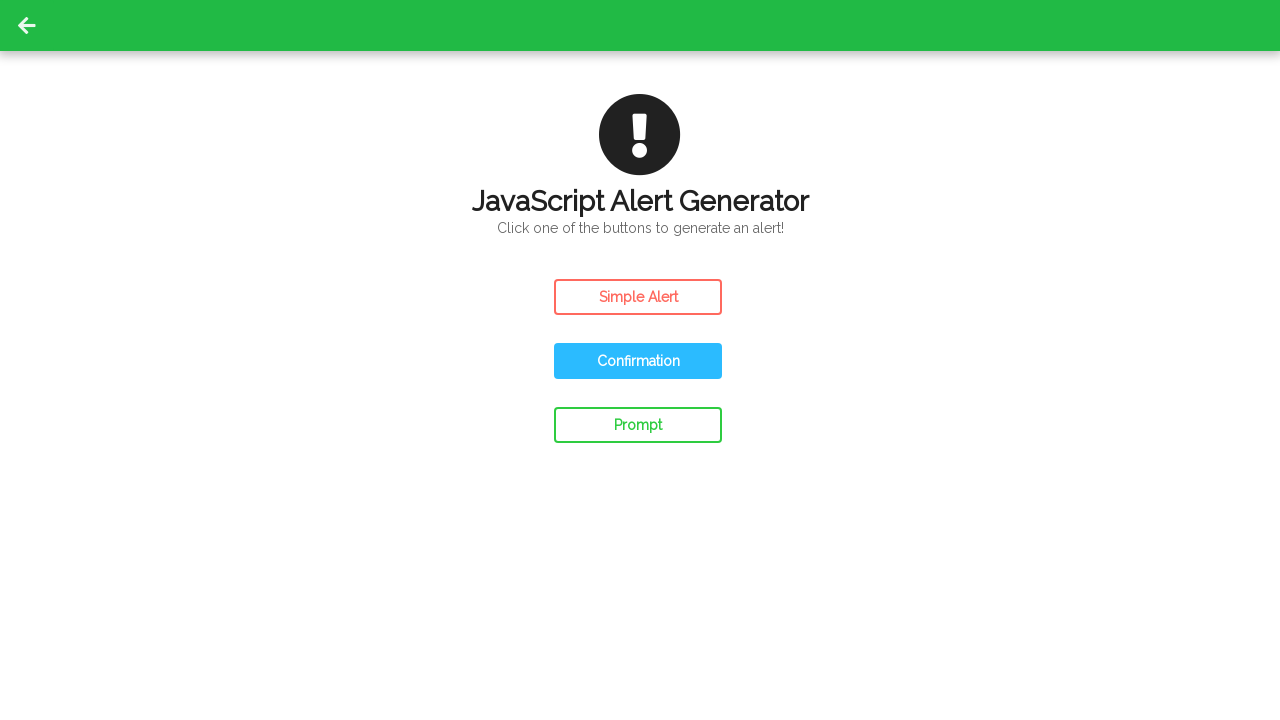